Clicks on demo site link and switches to new window to verify navigation to demoqa.com

Starting URL: https://www.toolsqa.com/selenium-training/

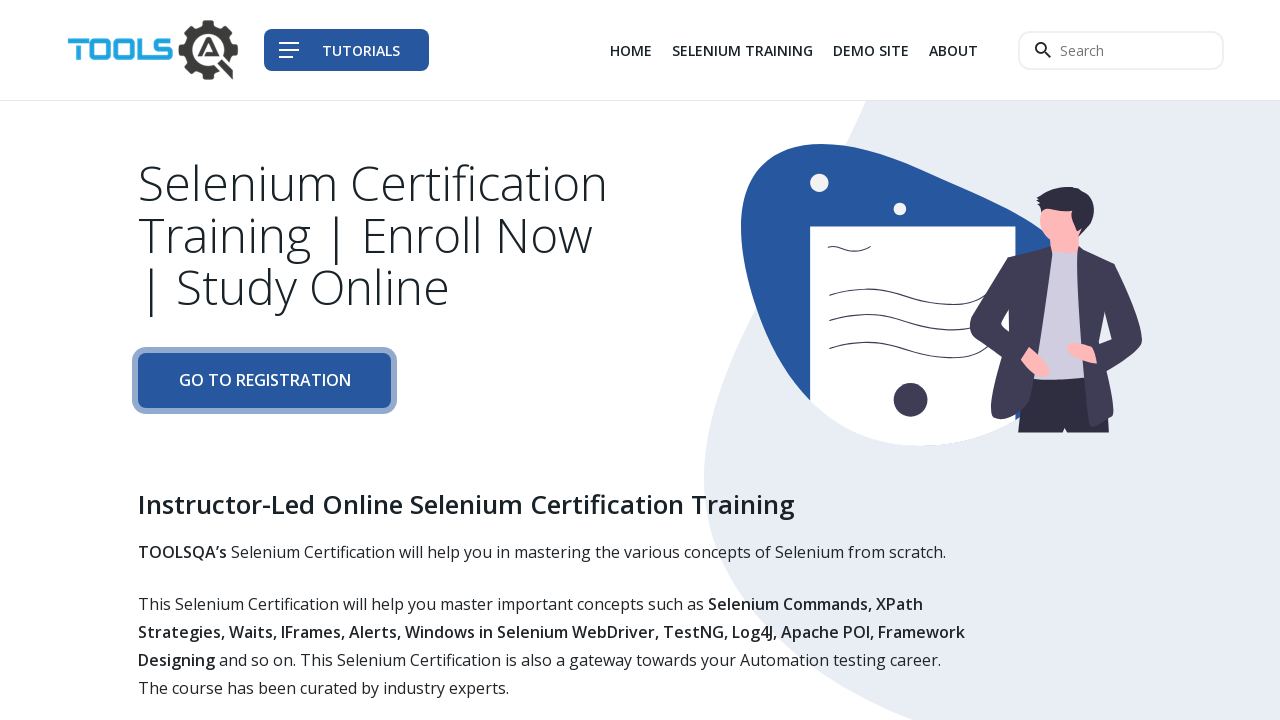

Clicked on demo site link (3rd navigation item) at (871, 50) on div.col-auto li:nth-child(3) a
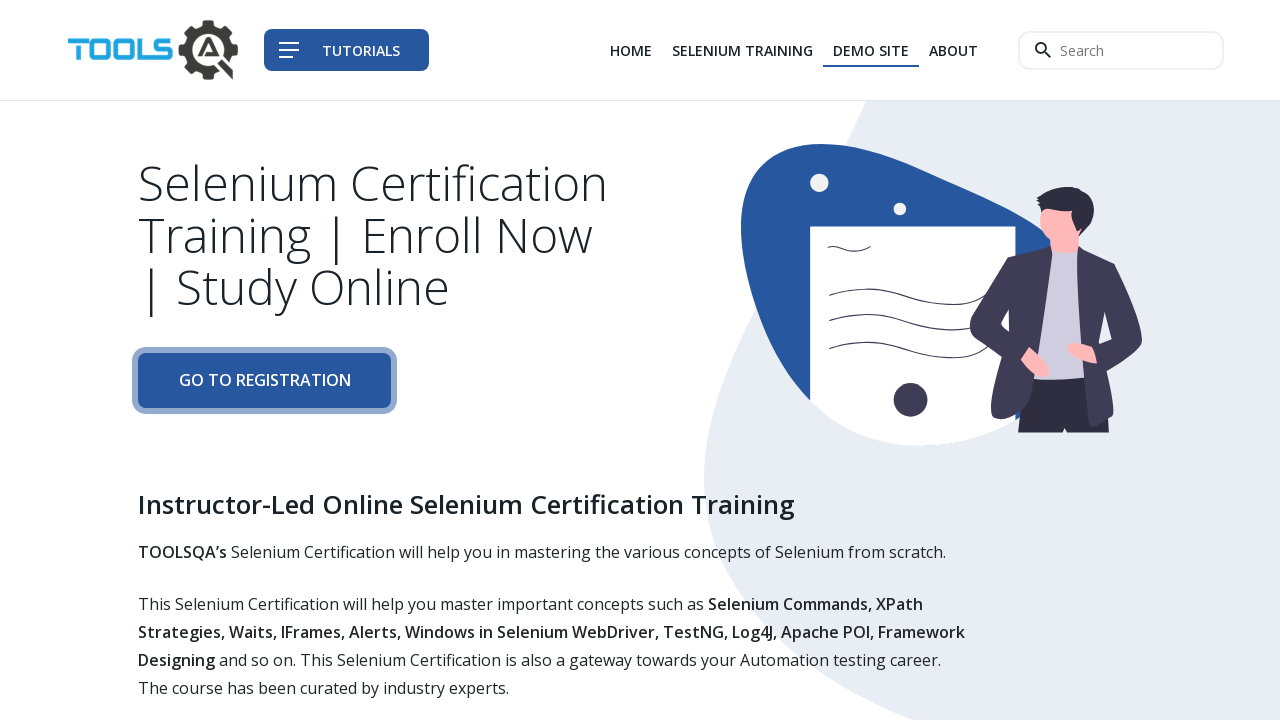

Switched to new window after clicking demo site link
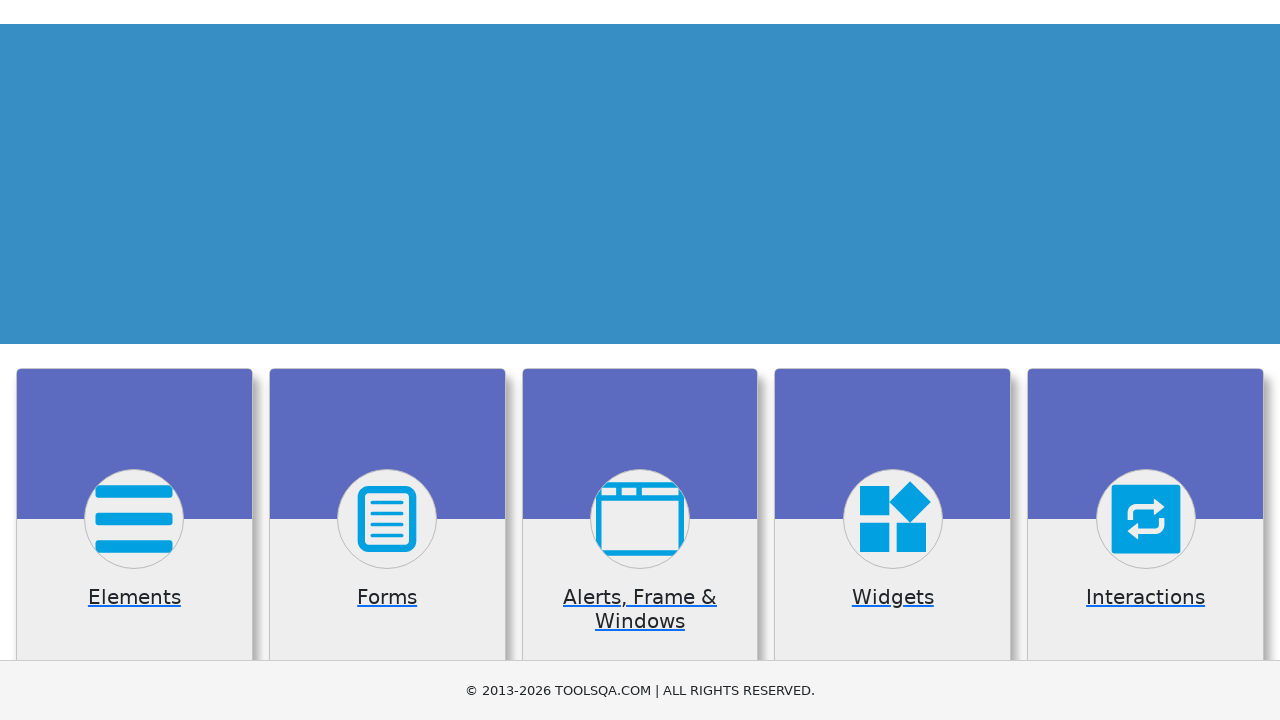

New page loaded completely (demoqa.com)
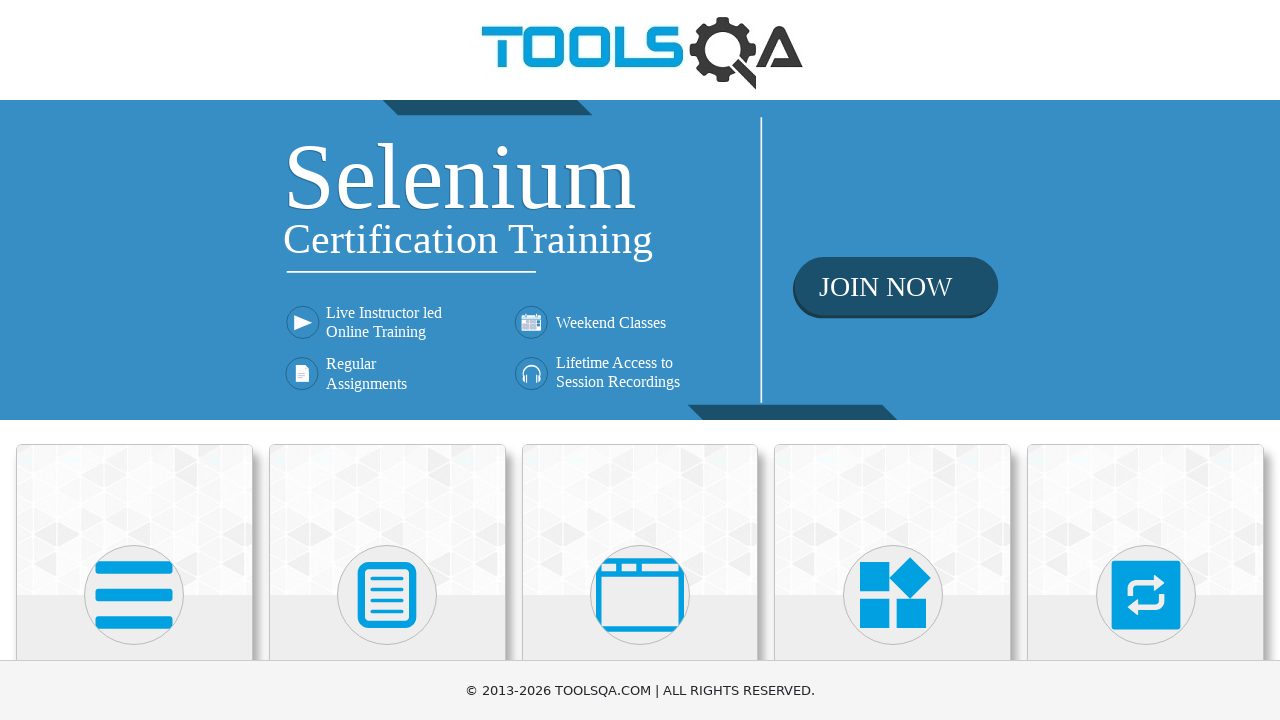

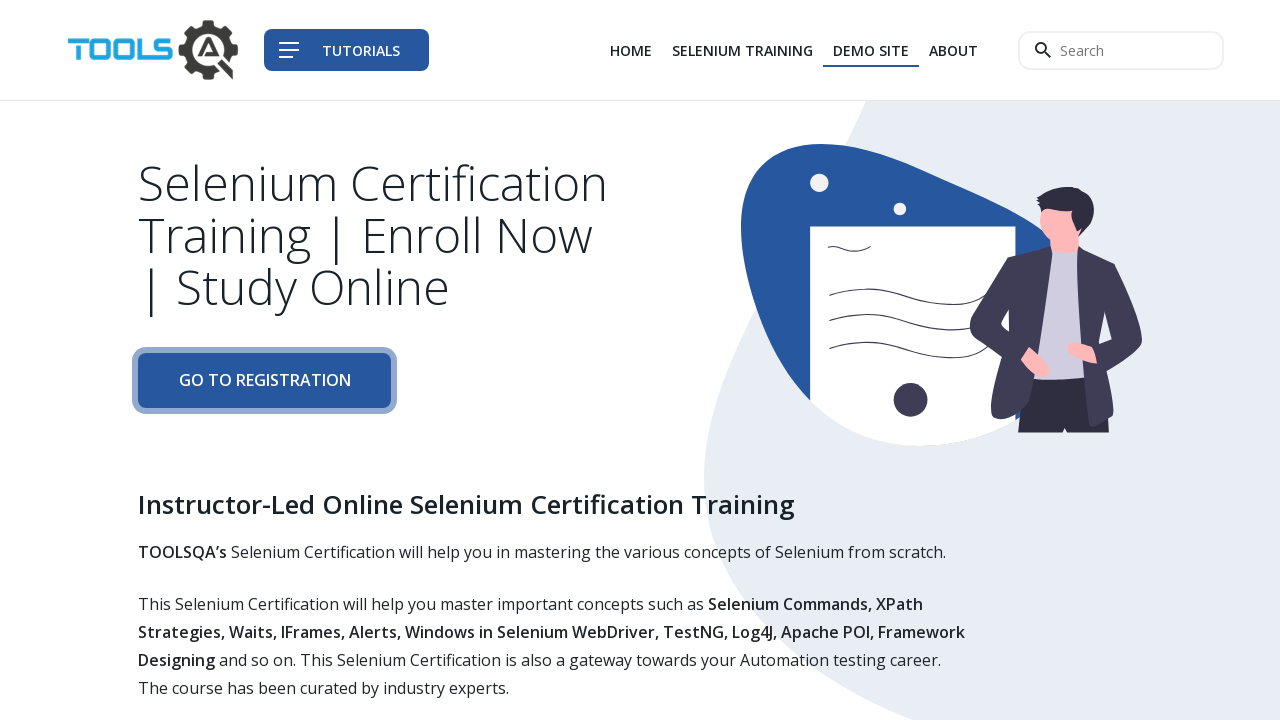